Simple test that navigates to QQ.com website and verifies the page loads by checking the title

Starting URL: http://www.qq.com

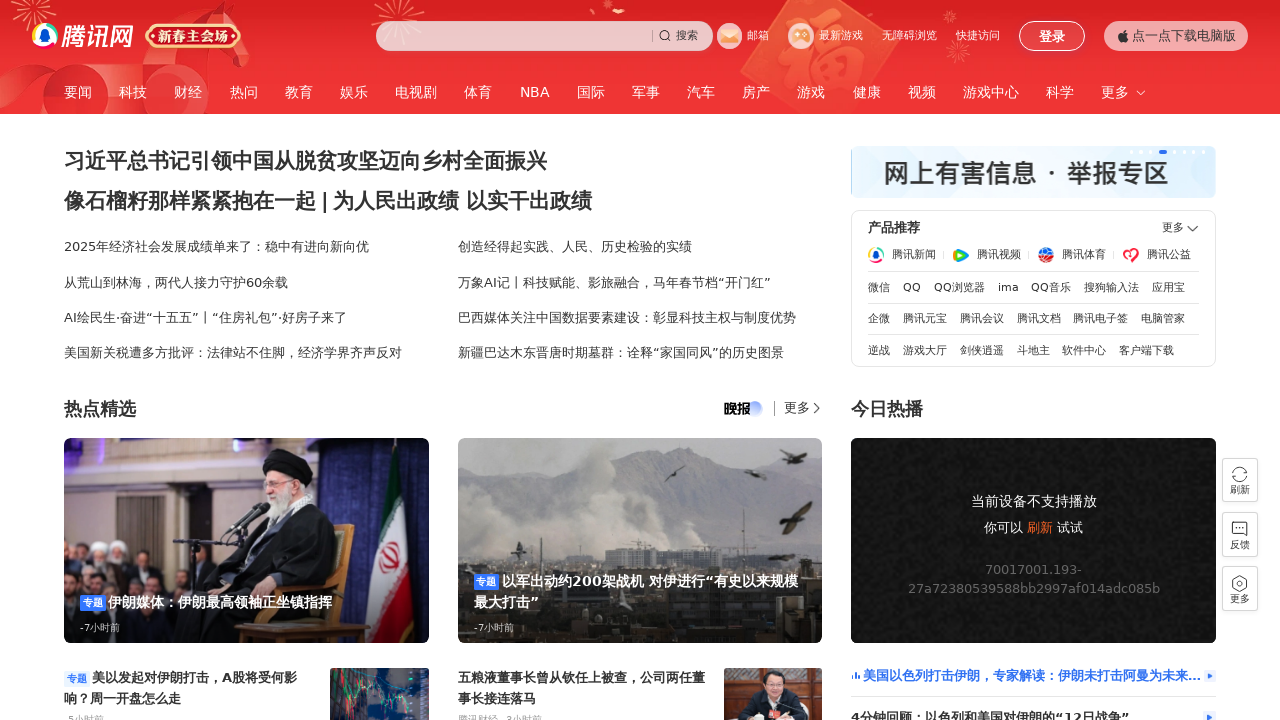

Waited for page to load (domcontentloaded state)
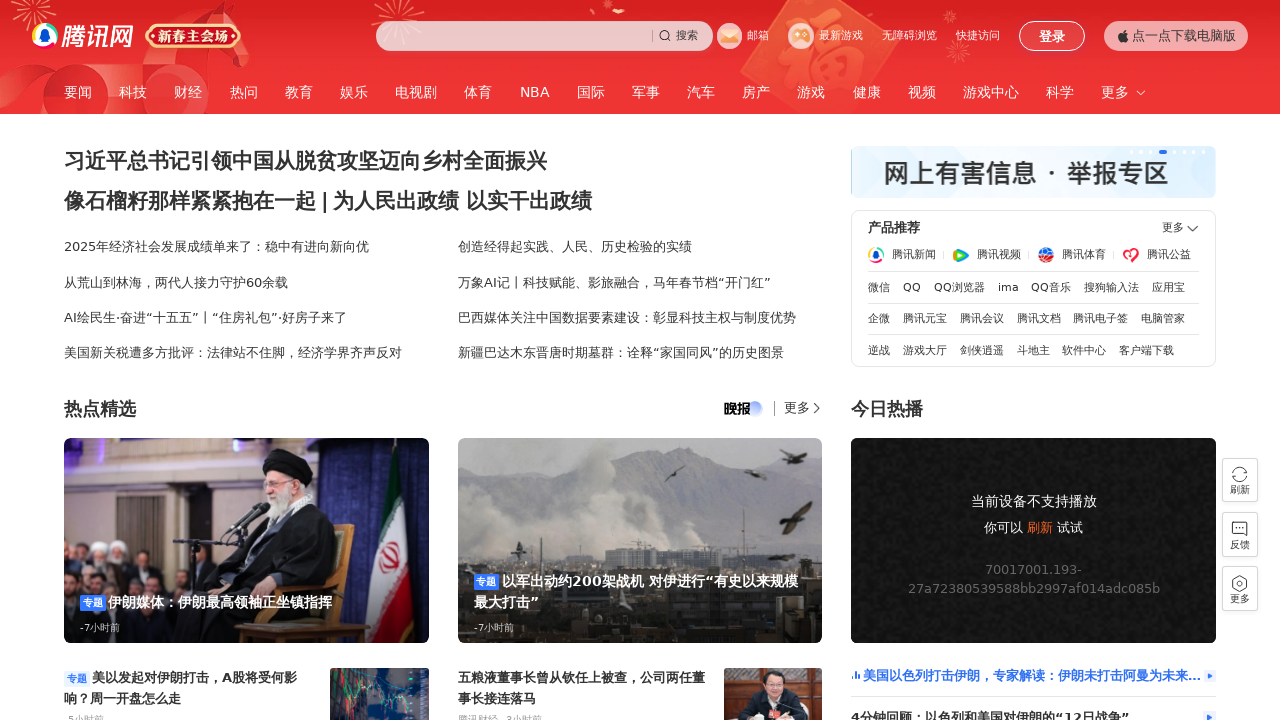

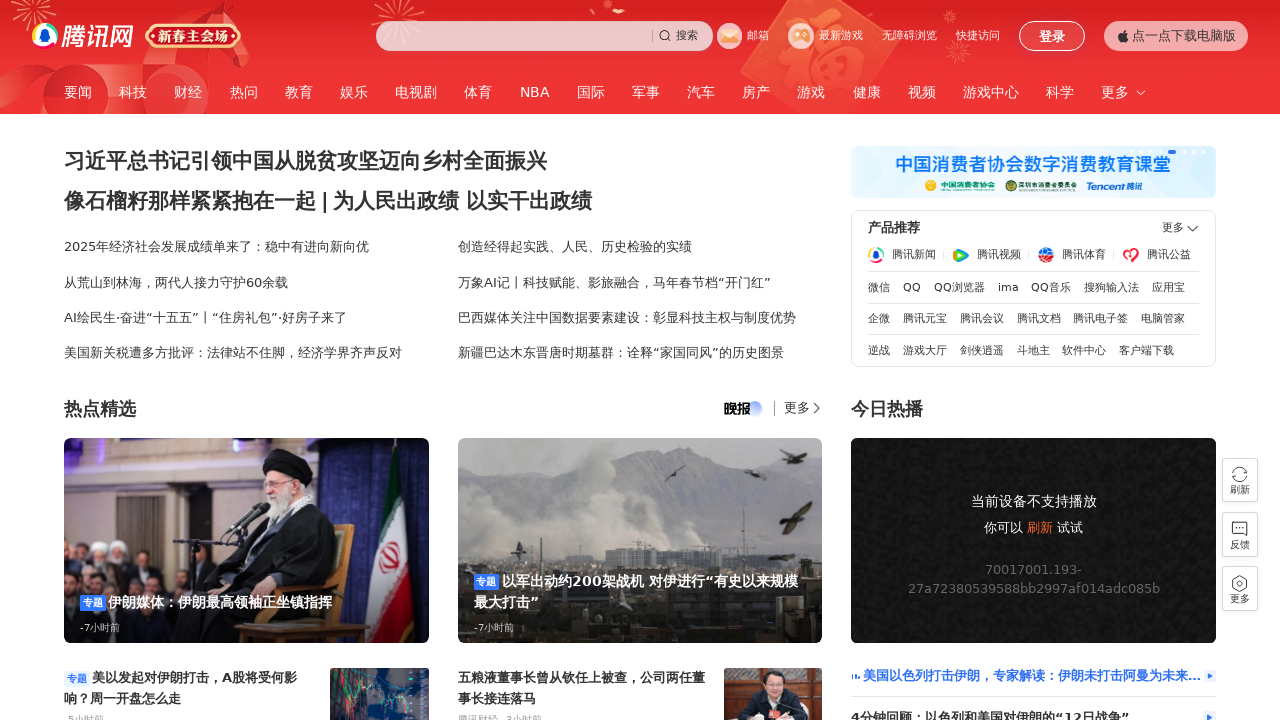